Tests a math problem solver by reading two numbers from the page, calculating their sum, selecting the result from a dropdown, and submitting the form

Starting URL: http://suninjuly.github.io/selects1.html

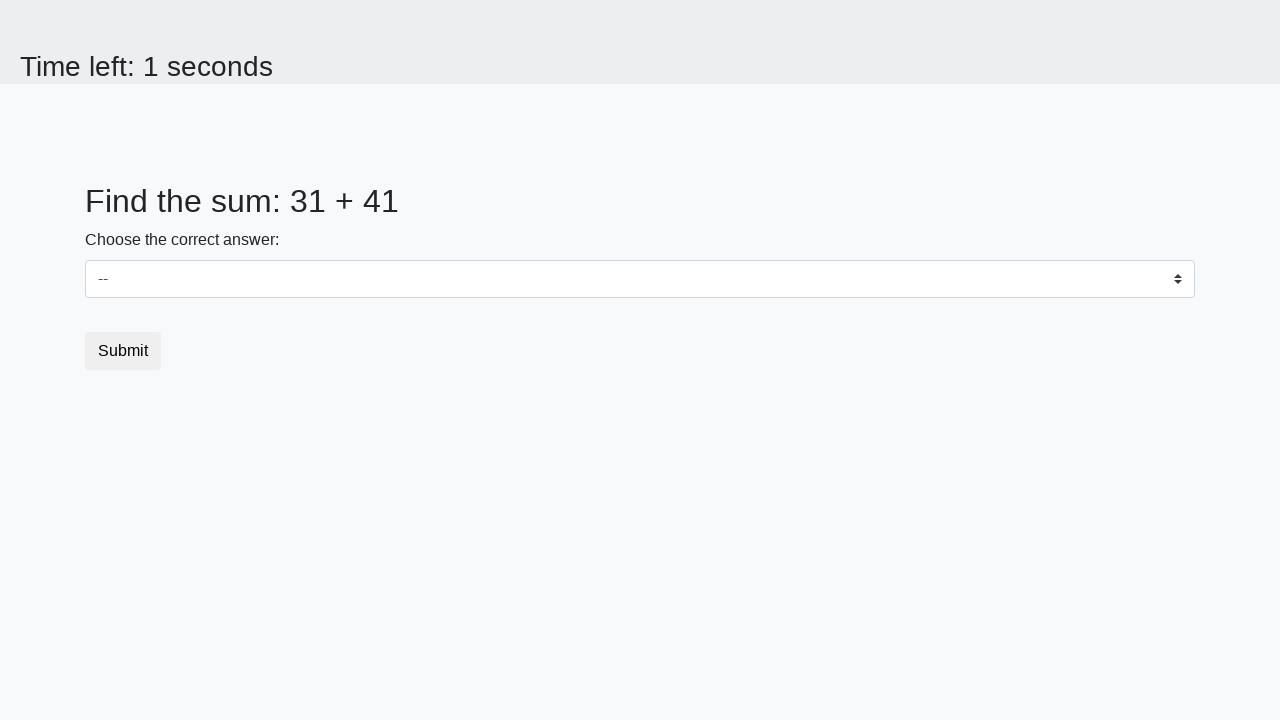

Read first number from #num1 element
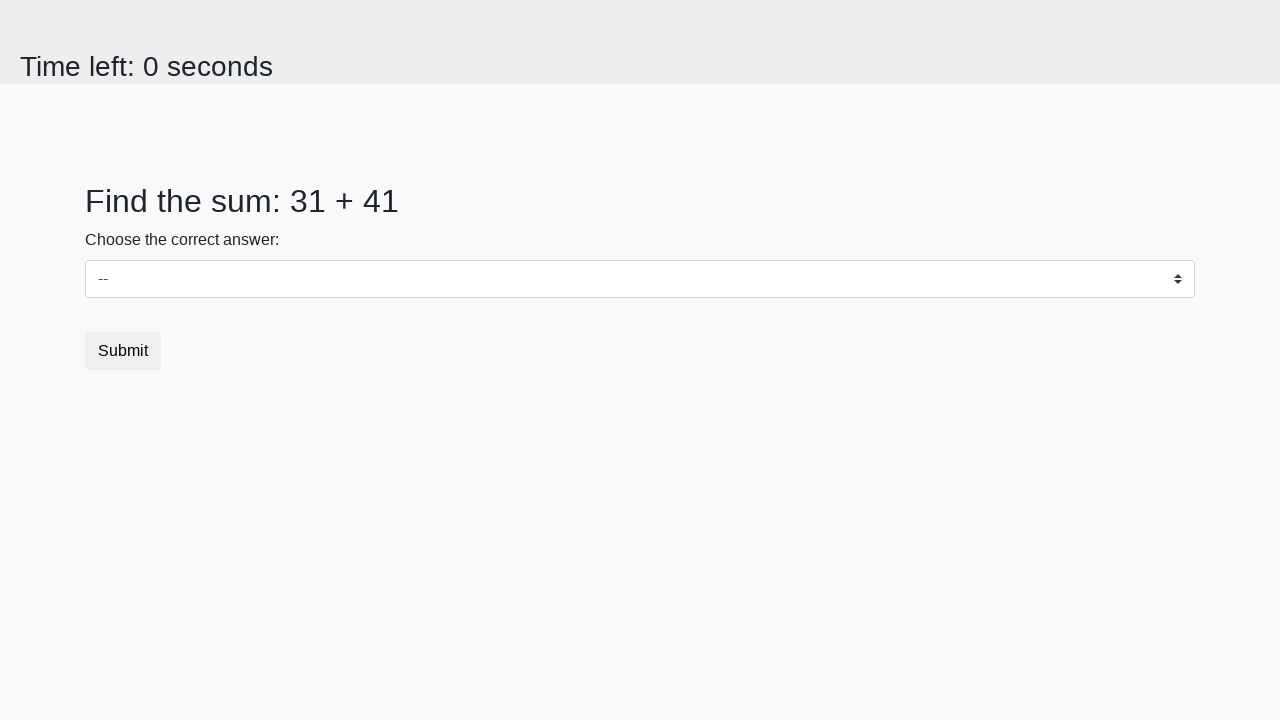

Read second number from #num2 element
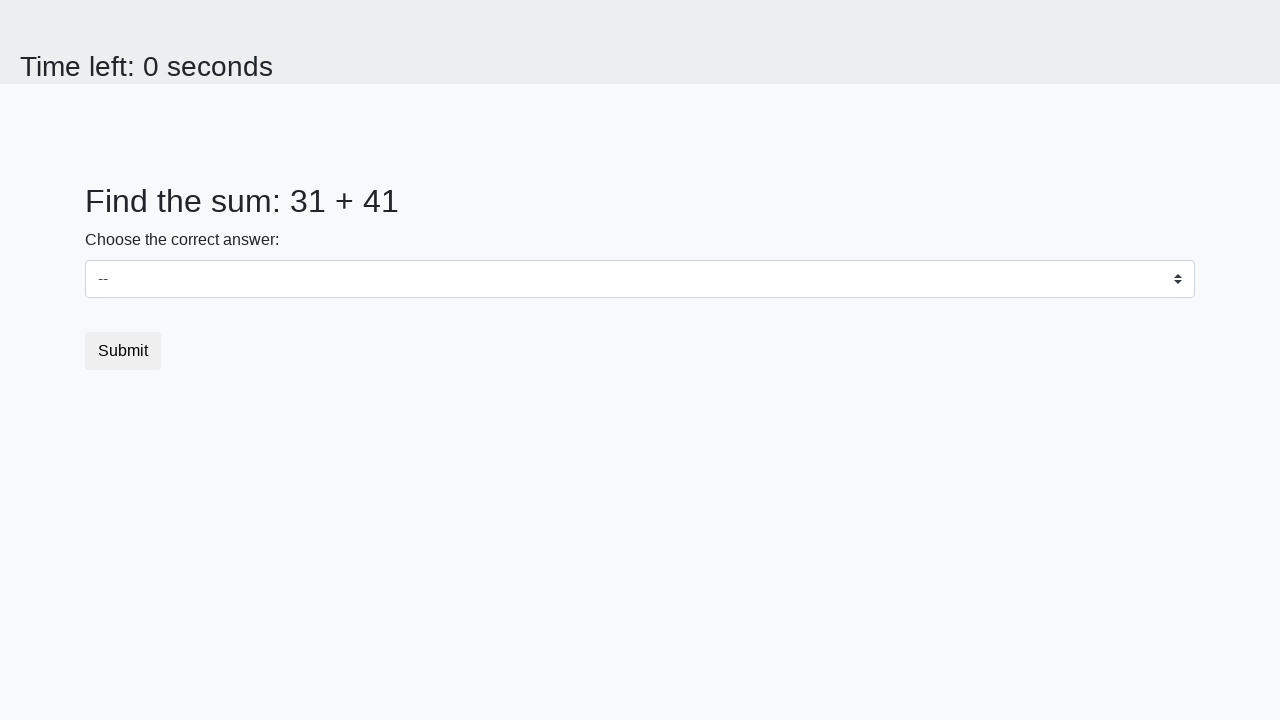

Calculated sum: 31 + 41 = 72
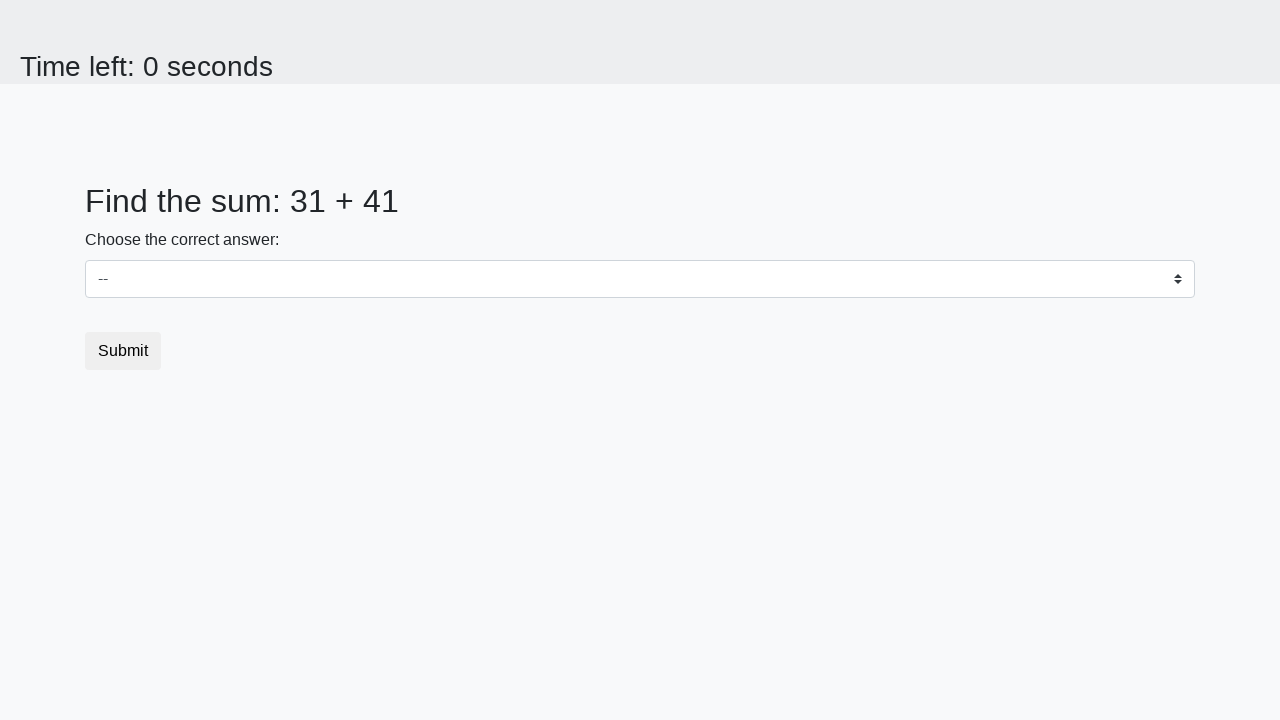

Selected sum value '72' from dropdown on #dropdown
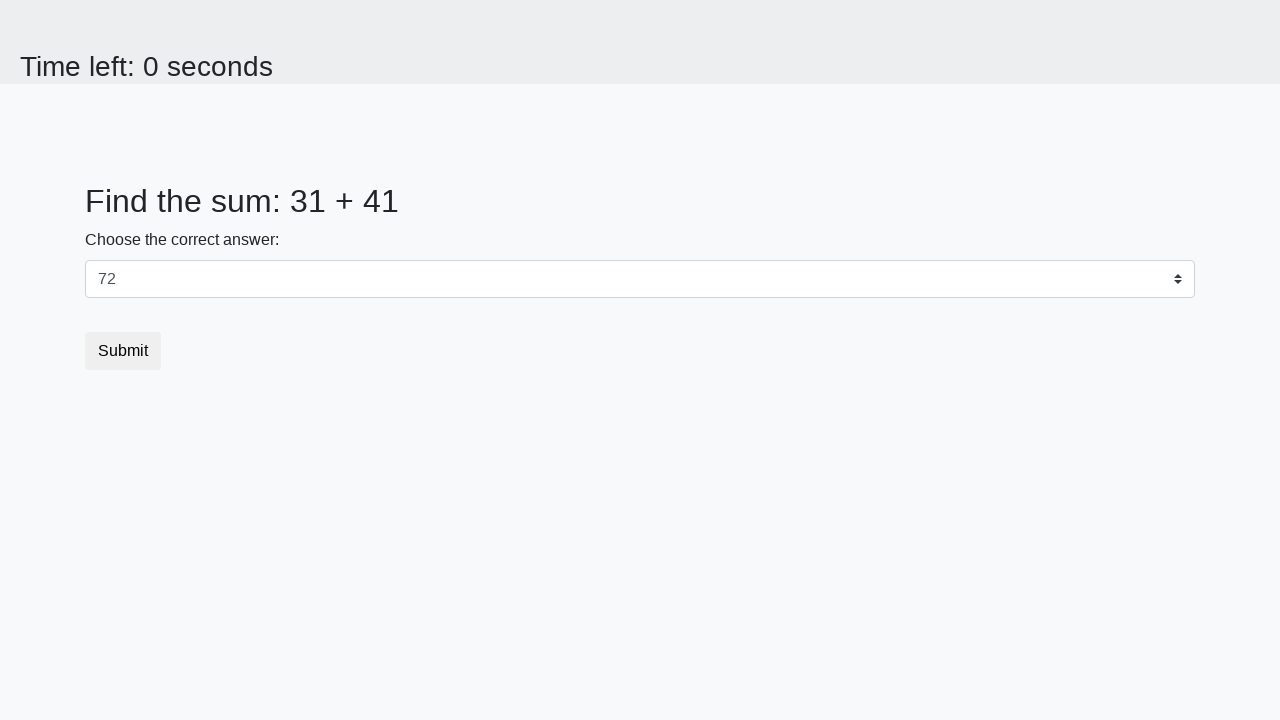

Clicked submit button at (123, 351) on .btn.btn-default
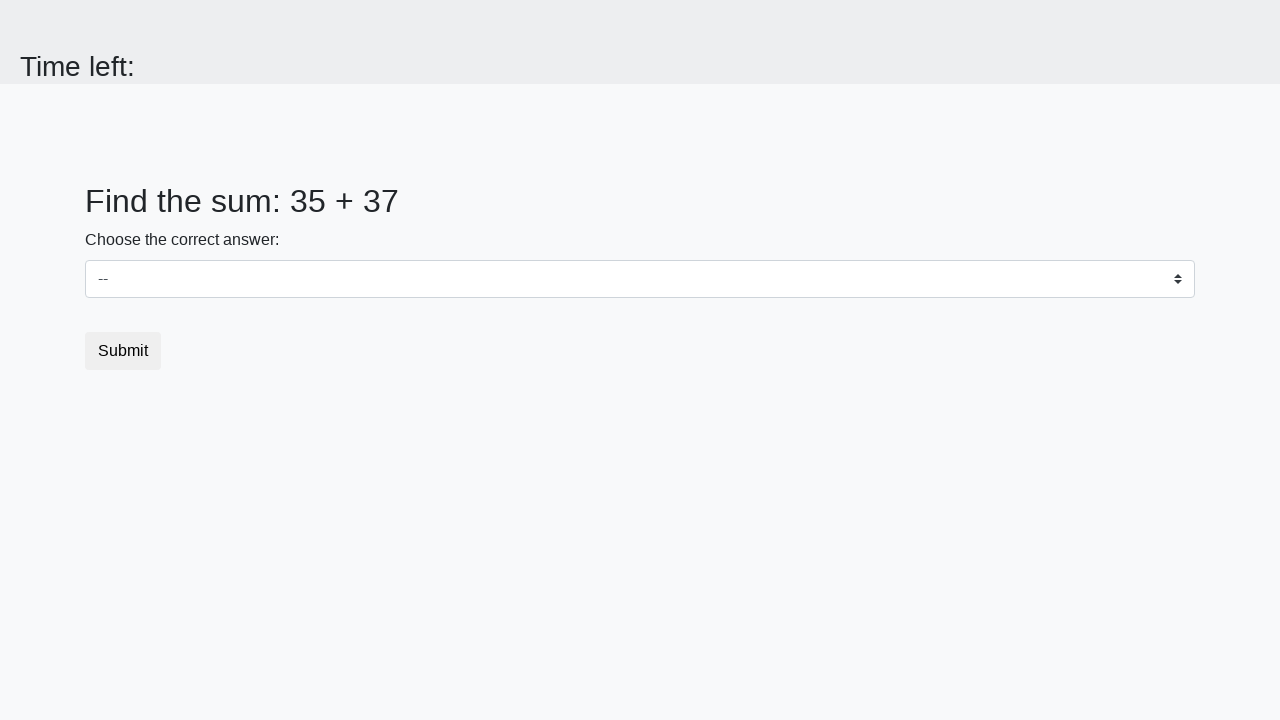

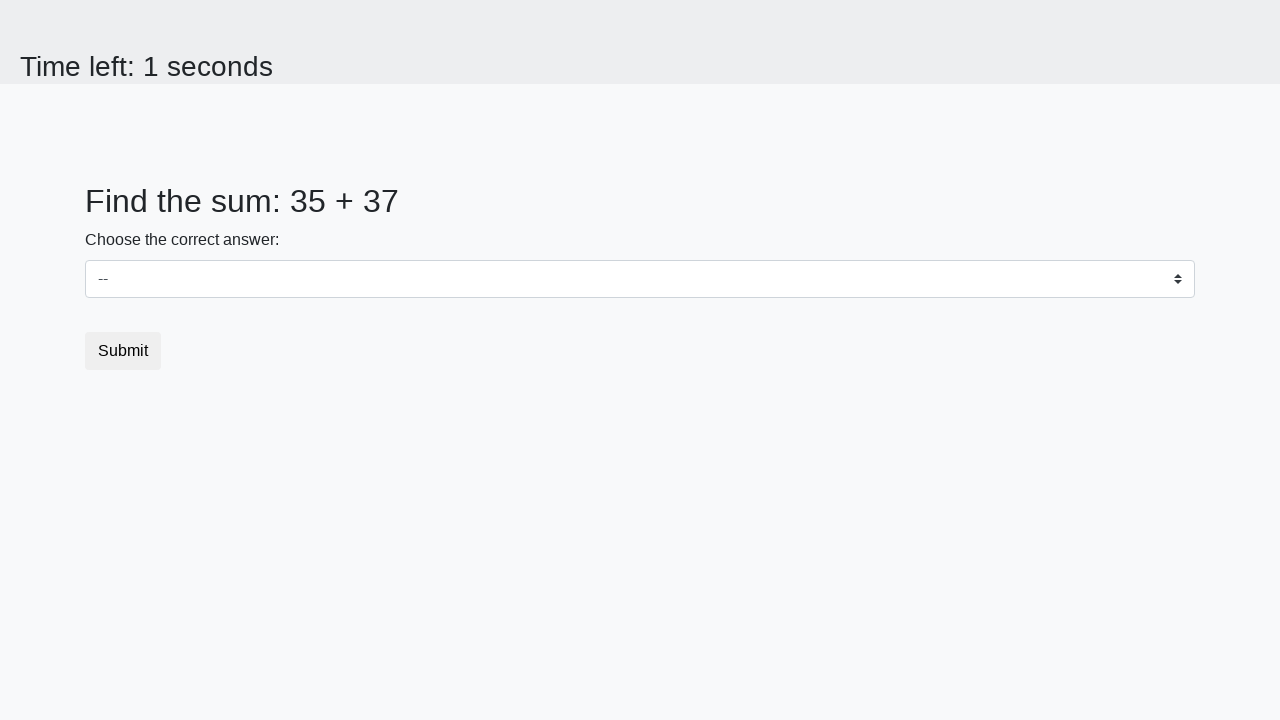